Tests clicking on the English language selector element on the American Airlines homepage to demonstrate the click method functionality.

Starting URL: https://www.aa.com/homePage.do

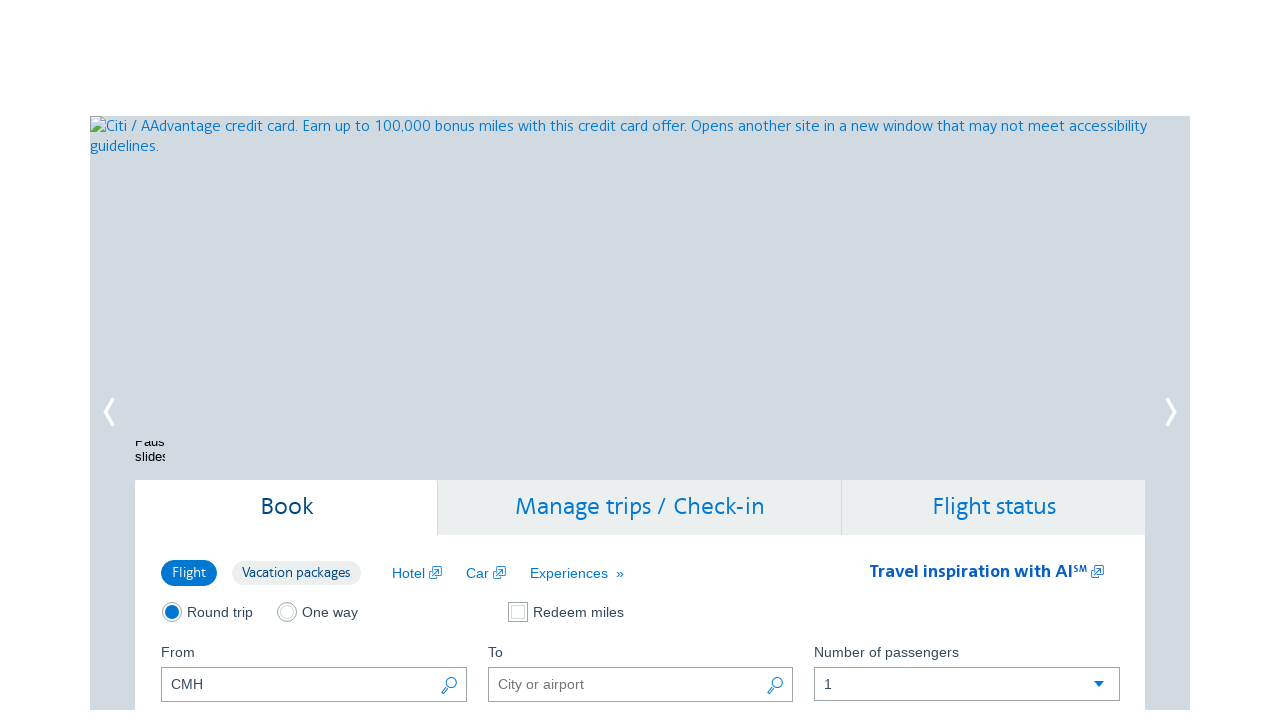

Waited for page to load (domcontentloaded state)
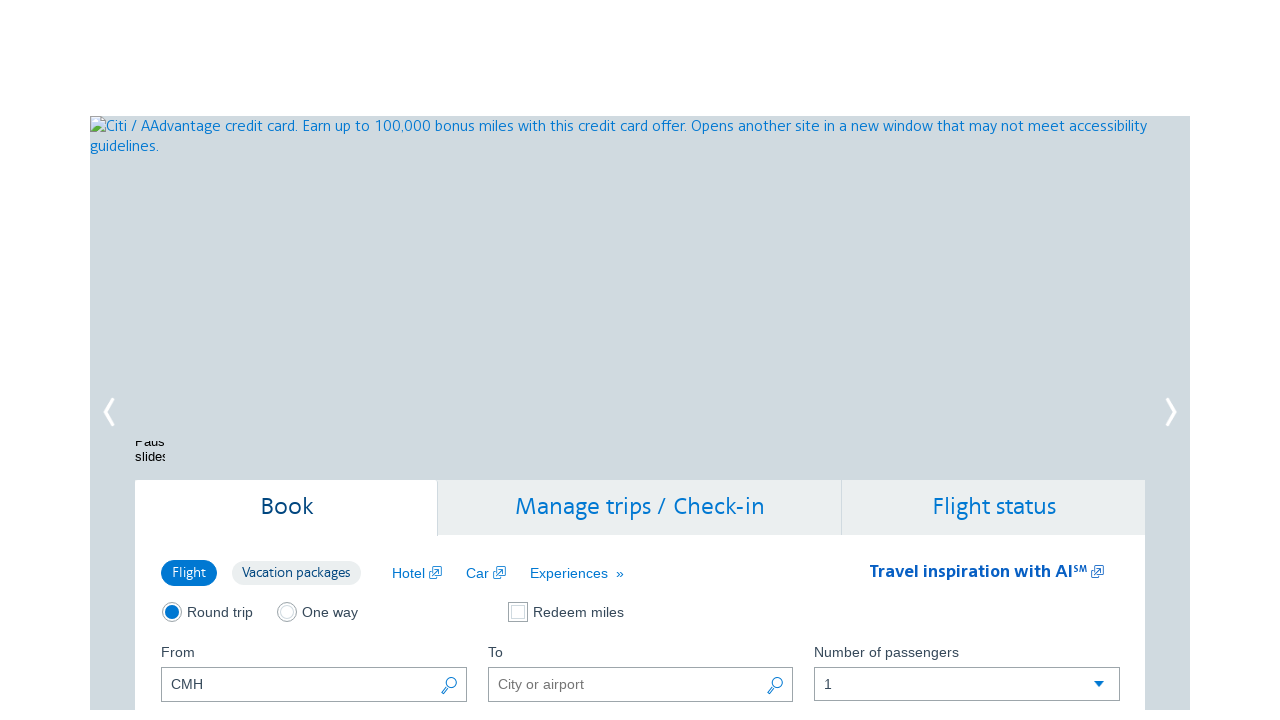

Clicked on the English language selector element at (640, 360) on #aa-lang-en
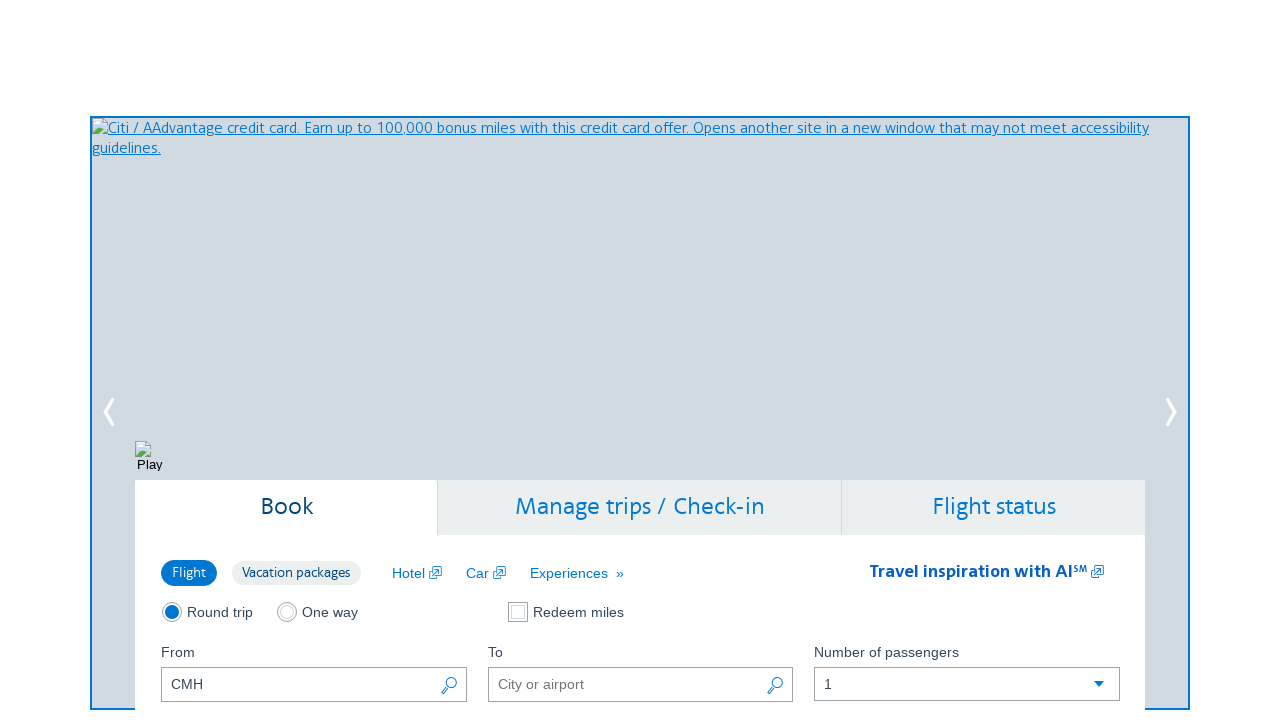

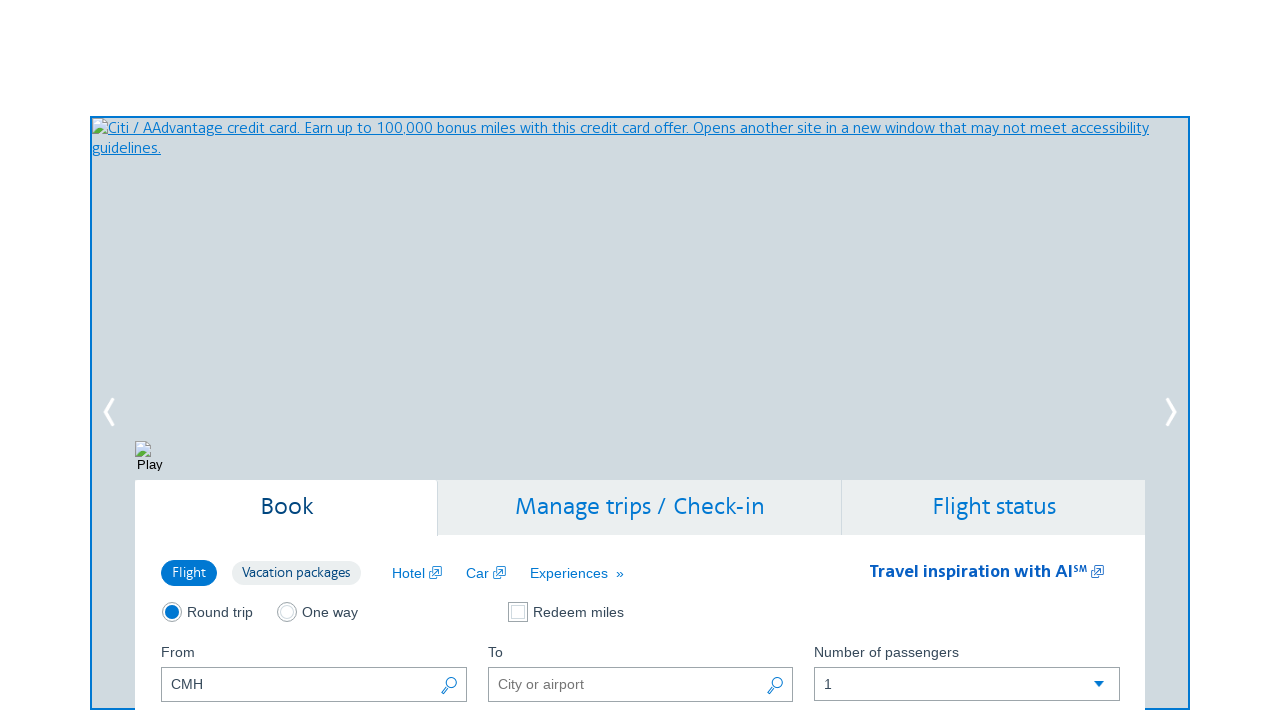